Tests jQuery UI drag and drop functionality by switching to the demo iframe and dragging a draggable element onto a droppable target element.

Starting URL: https://jqueryui.com/droppable

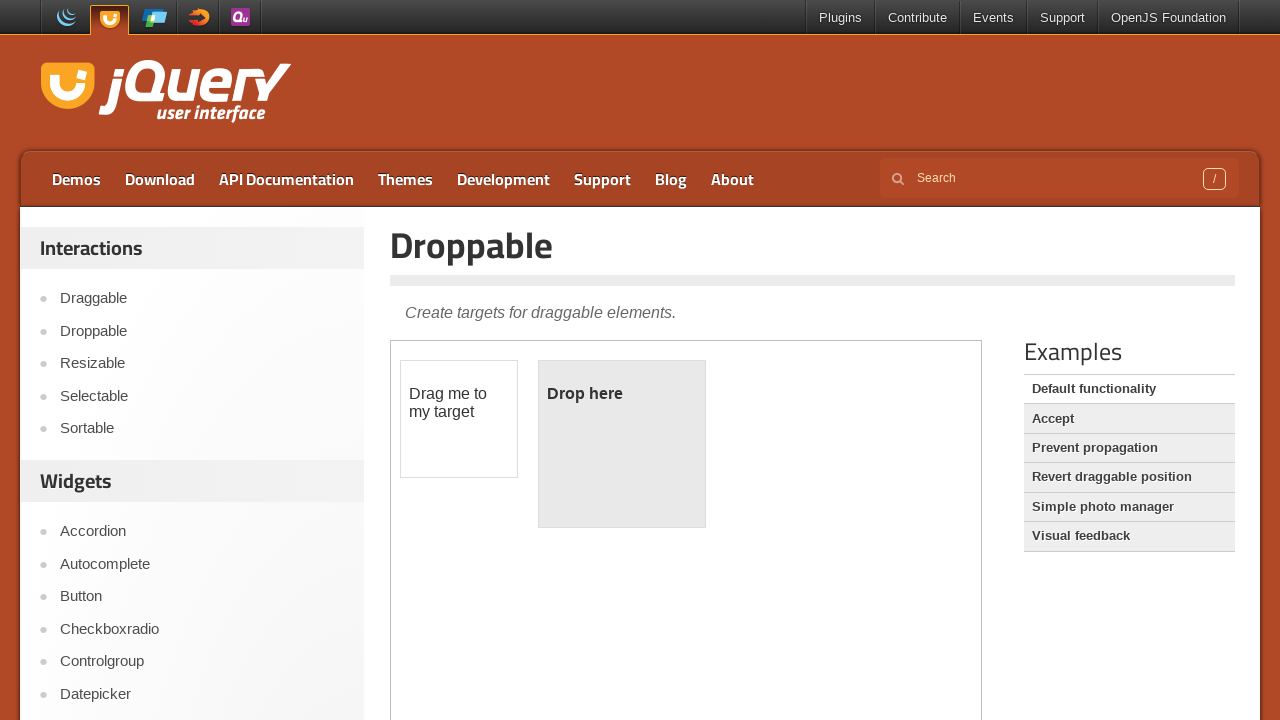

Waited for page to load with networkidle state
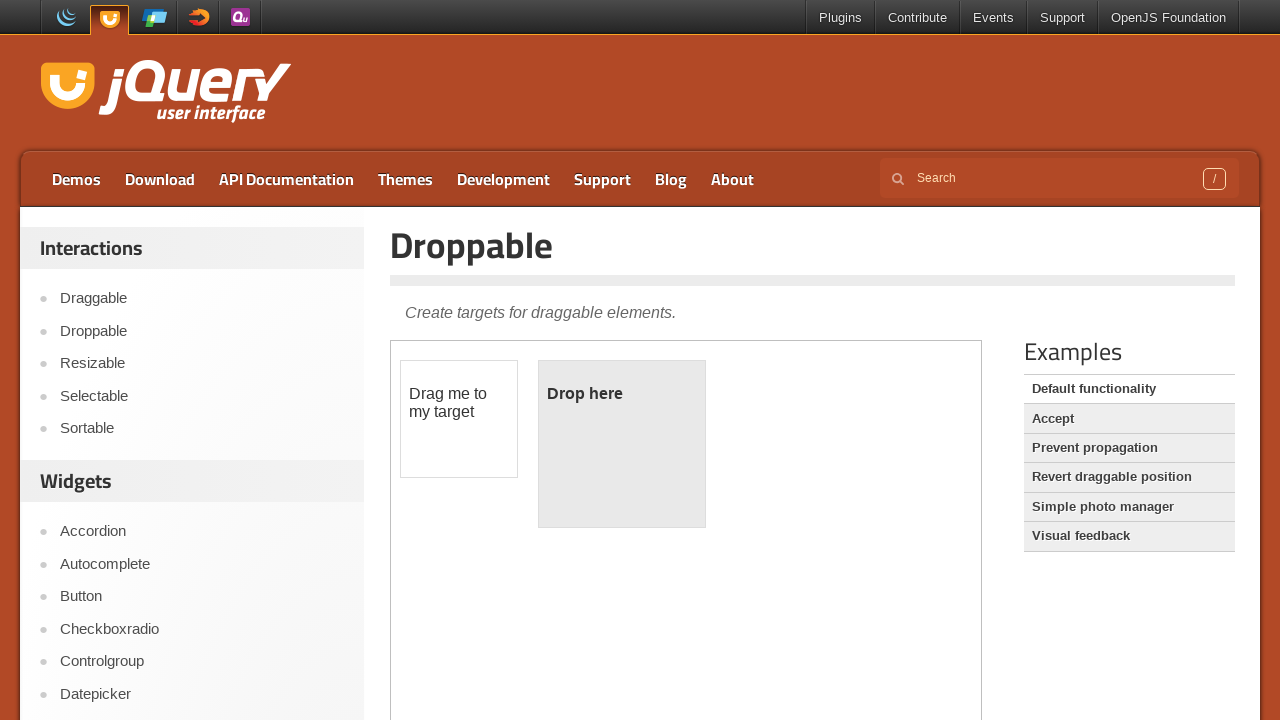

Located the demo iframe
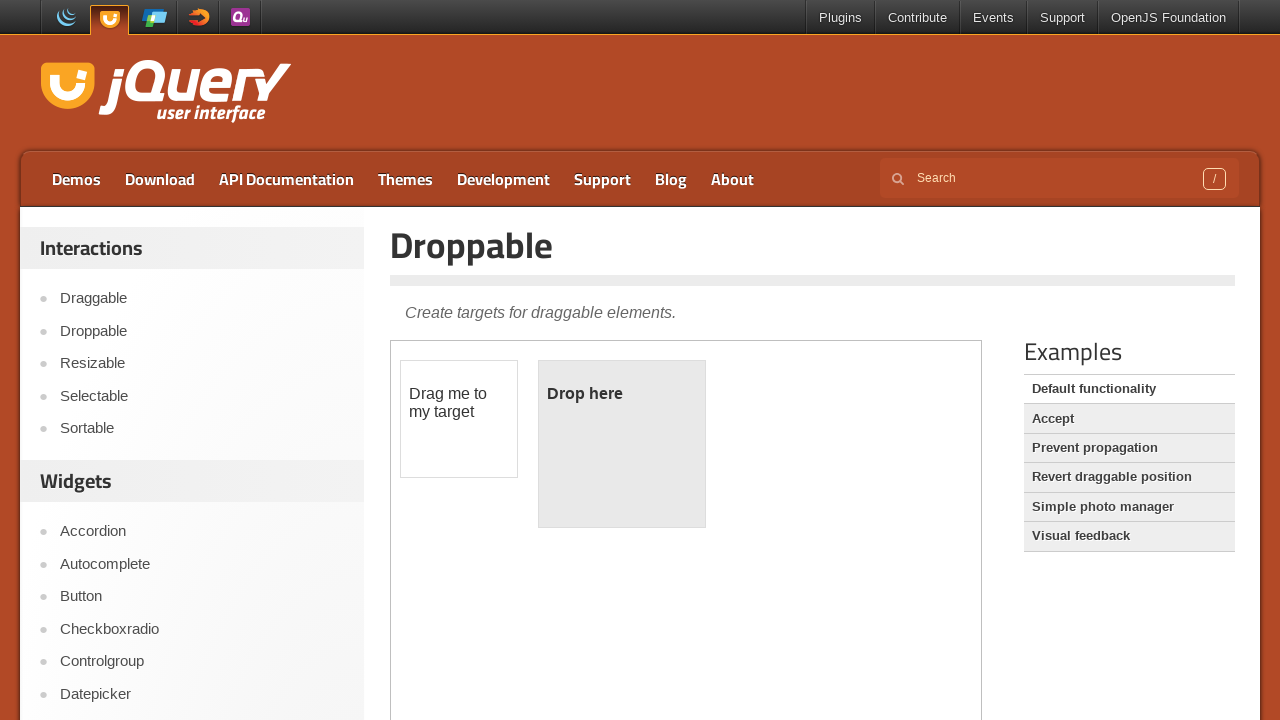

Draggable element became visible in the iframe
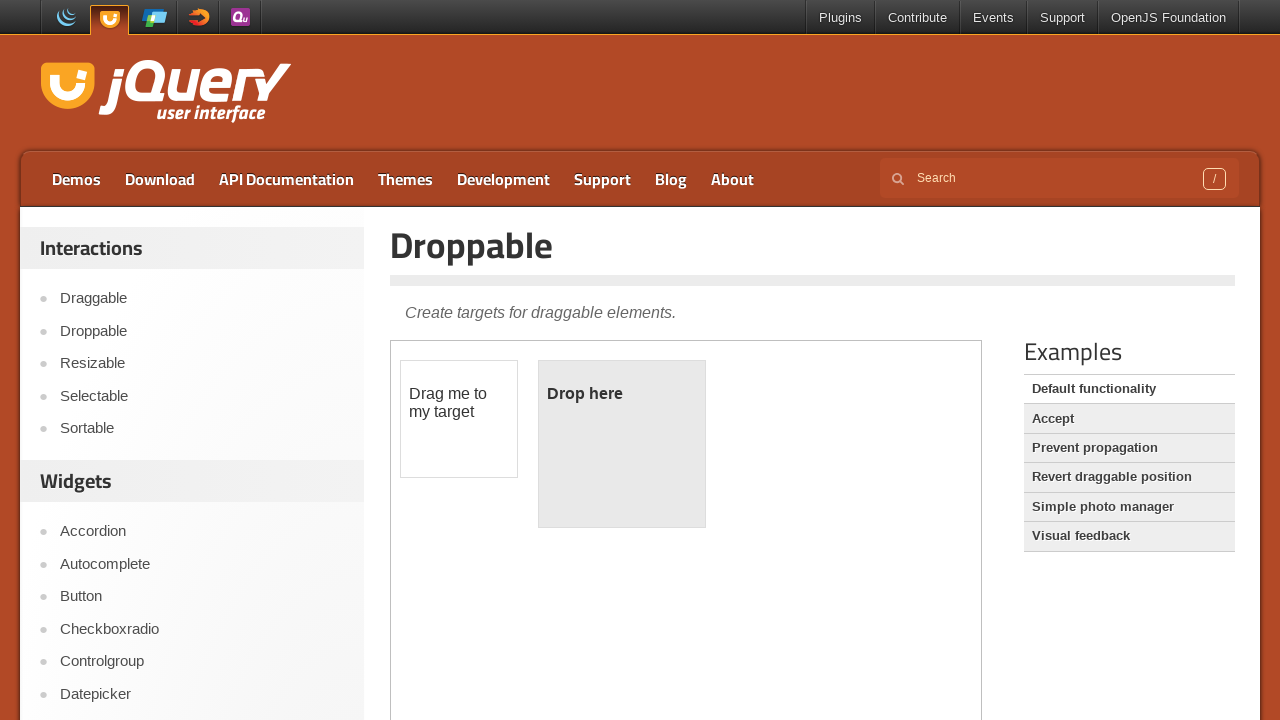

Located the draggable element (#draggable)
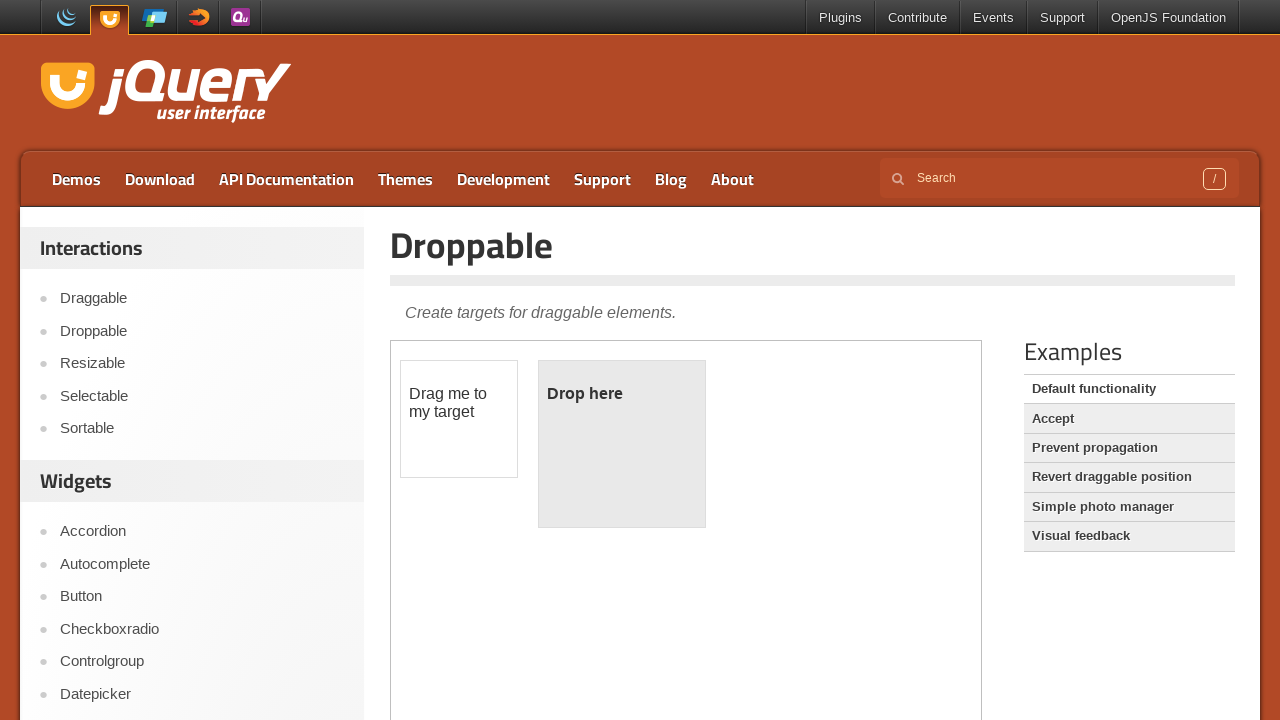

Located the droppable target element (#droppable)
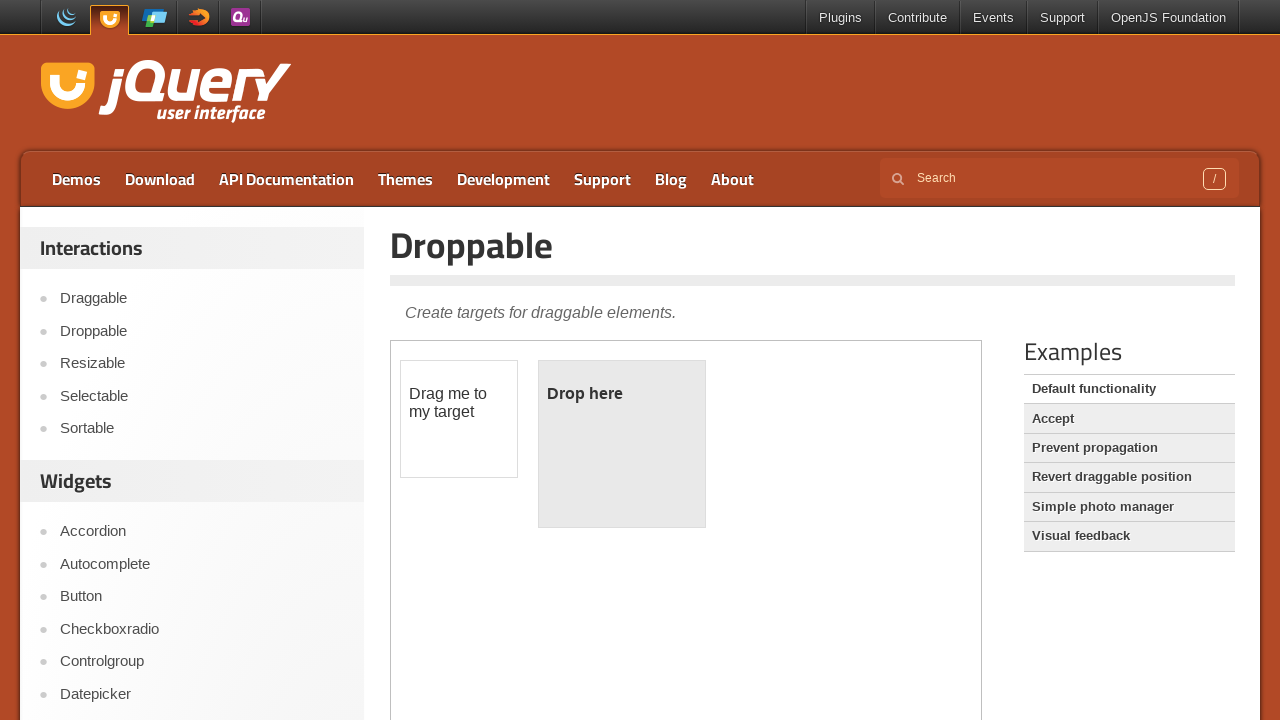

Dragged the draggable element onto the droppable target at (622, 444)
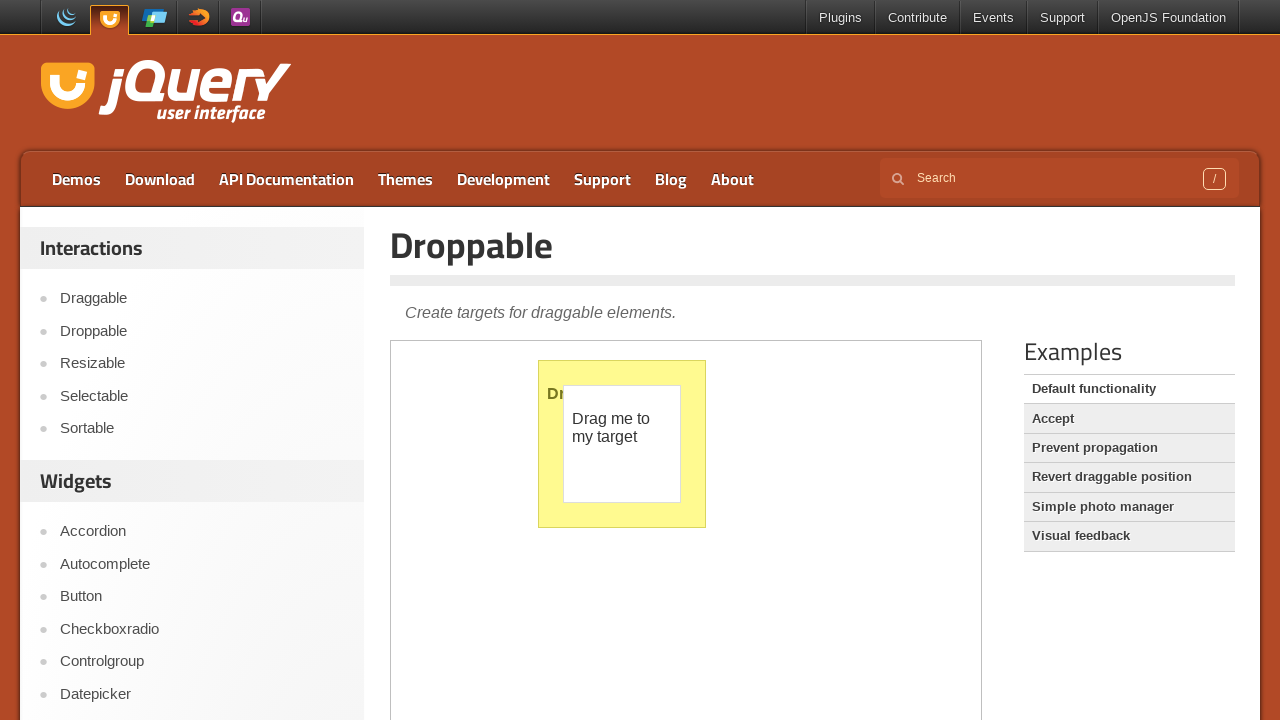

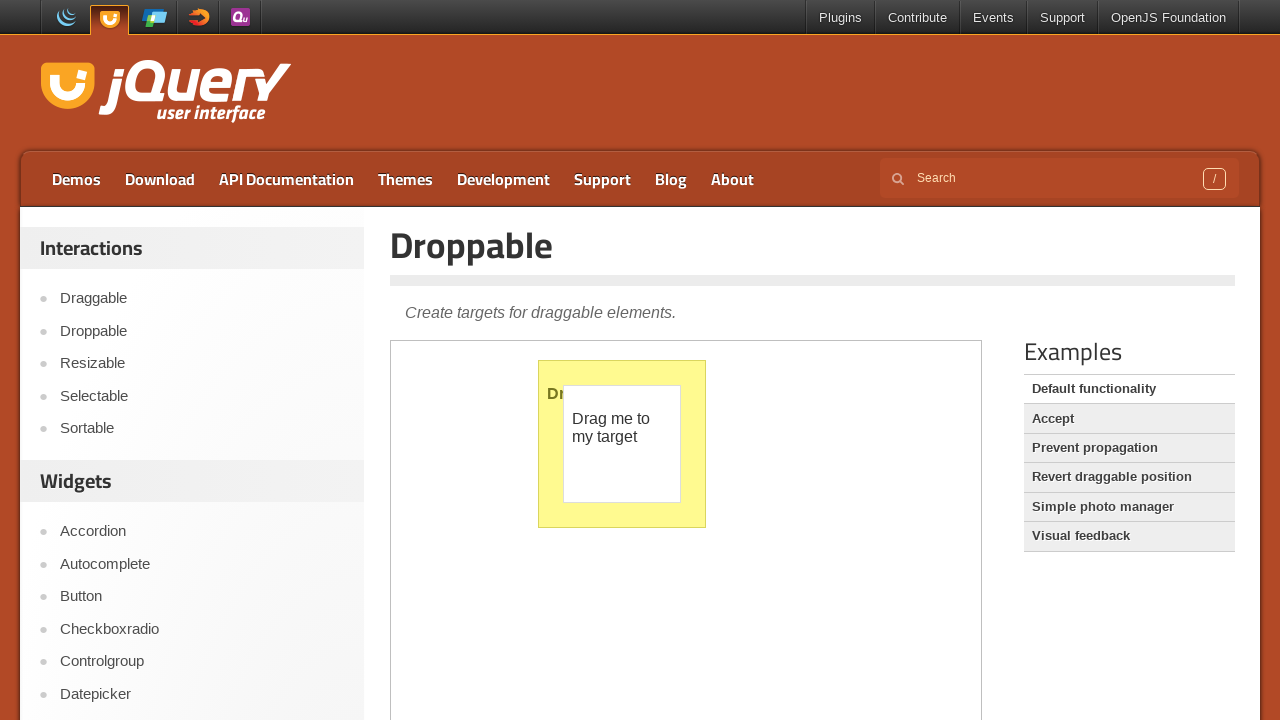